Tests JavaScript alert popup handling by clicking a button that triggers an alert, dismissing the alert, and verifying the result message

Starting URL: https://the-internet.herokuapp.com/javascript_alerts

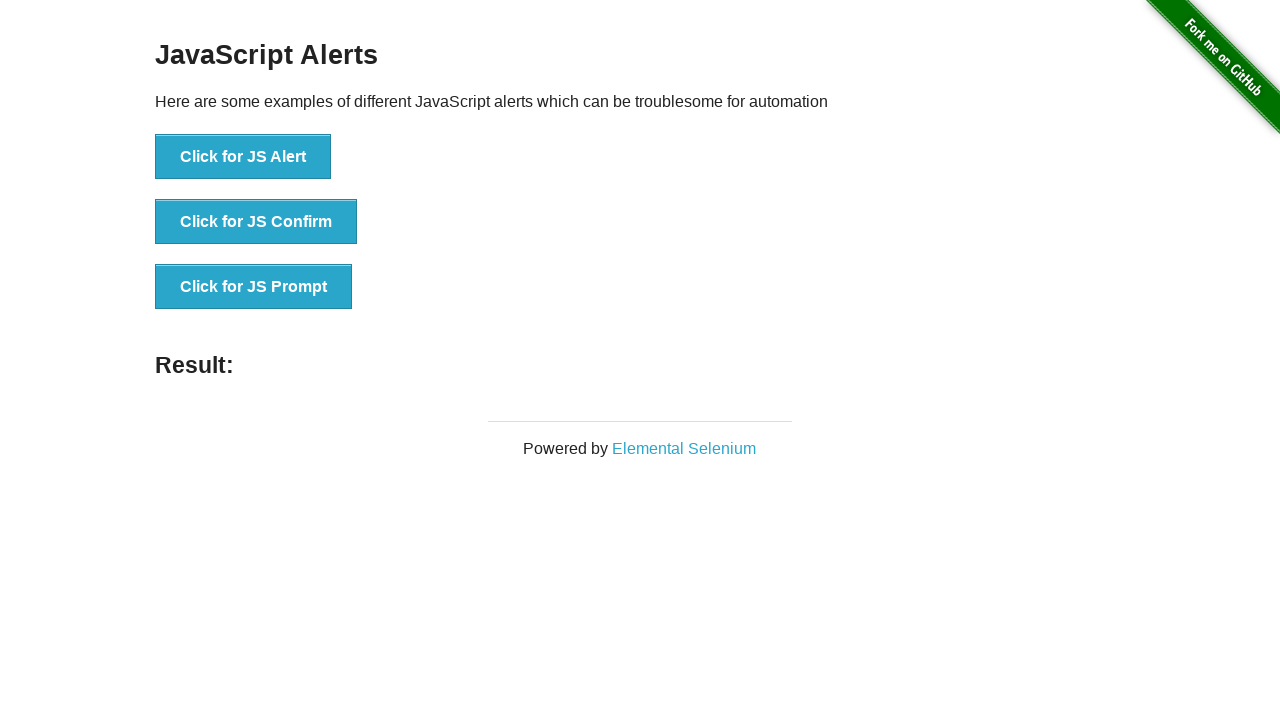

Clicked 'Click for JS Alert' button to trigger JavaScript alert at (243, 157) on xpath=//button[text()='Click for JS Alert']
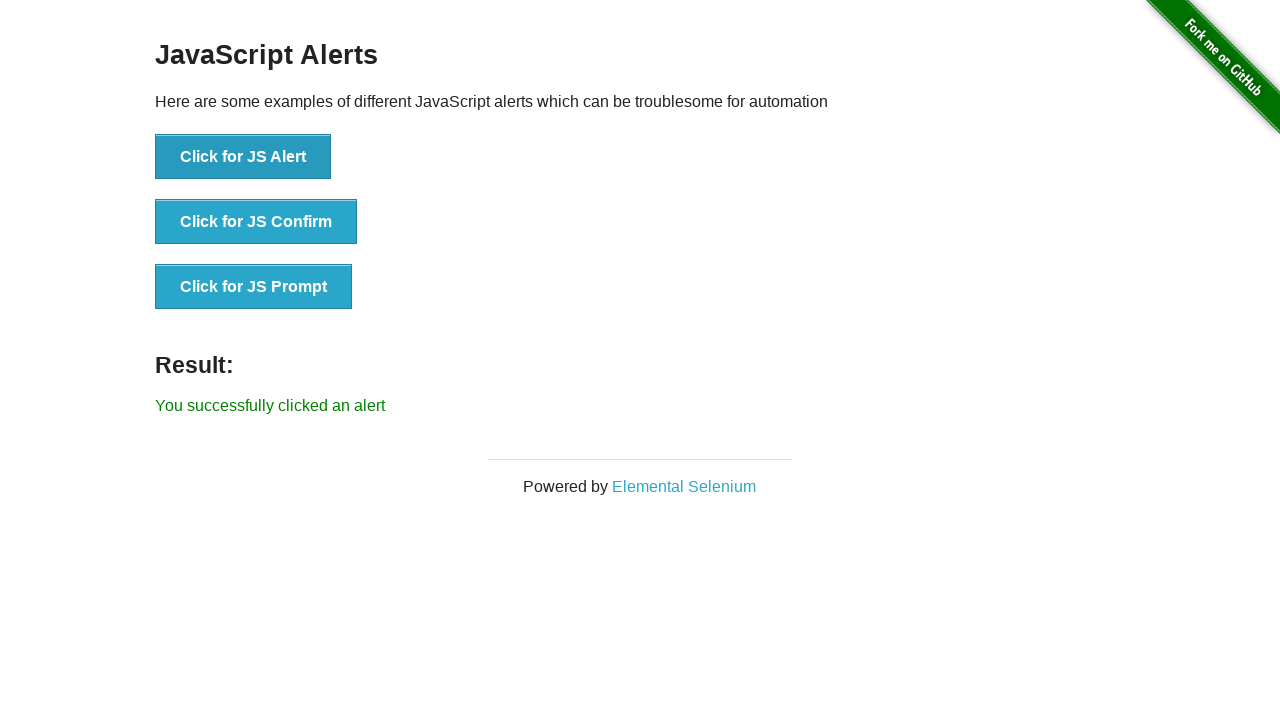

Set up dialog handler to dismiss alerts
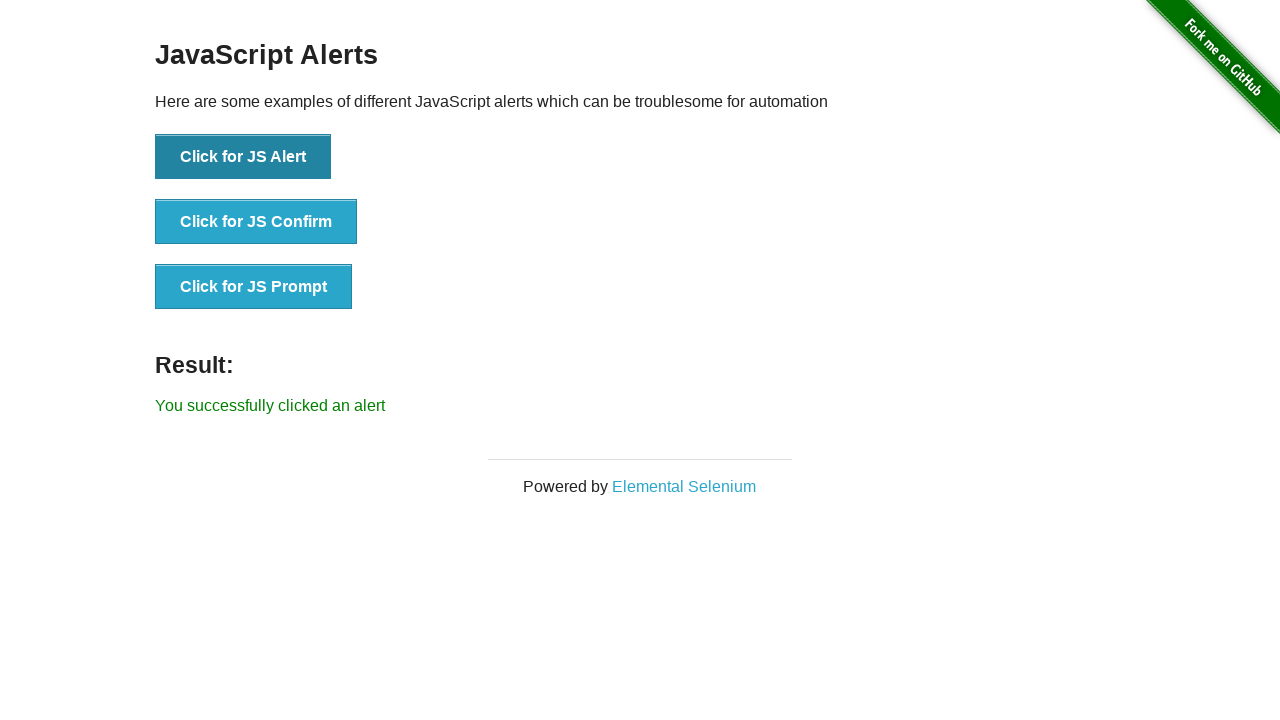

Clicked 'Click for JS Alert' button again to trigger alert with handler active at (243, 157) on xpath=//button[text()='Click for JS Alert']
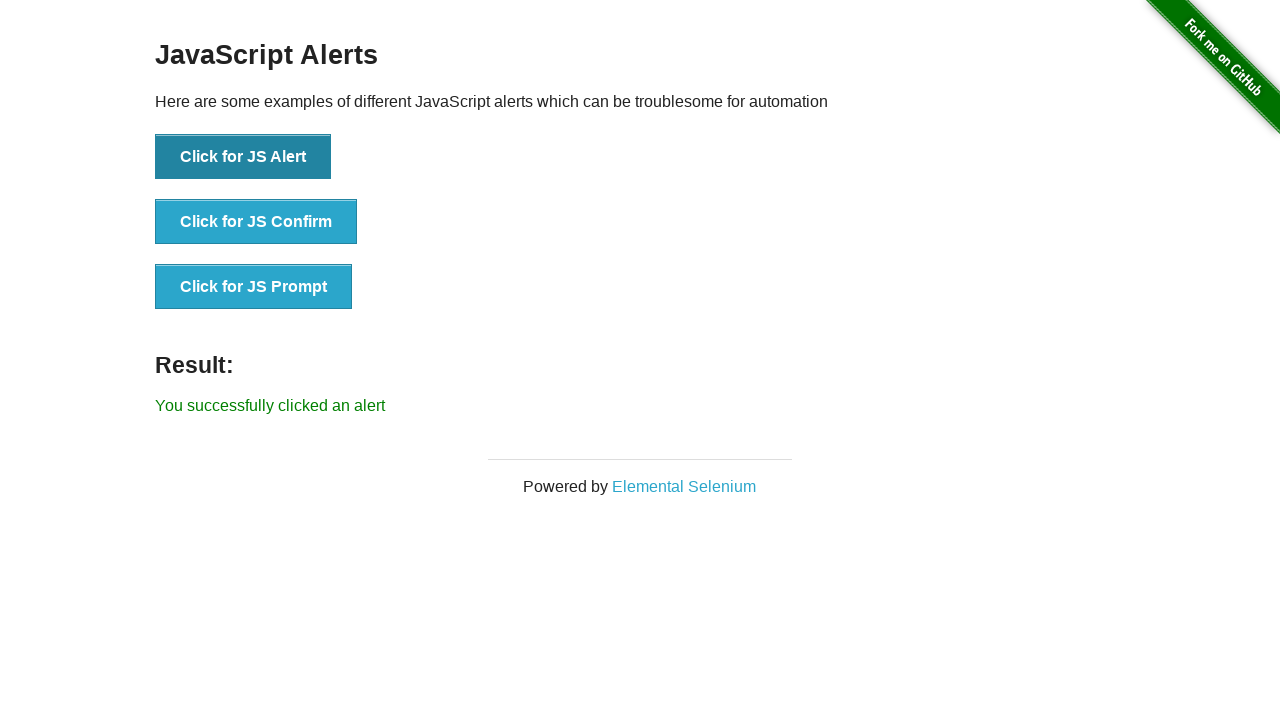

Result message element loaded after dismissing alert
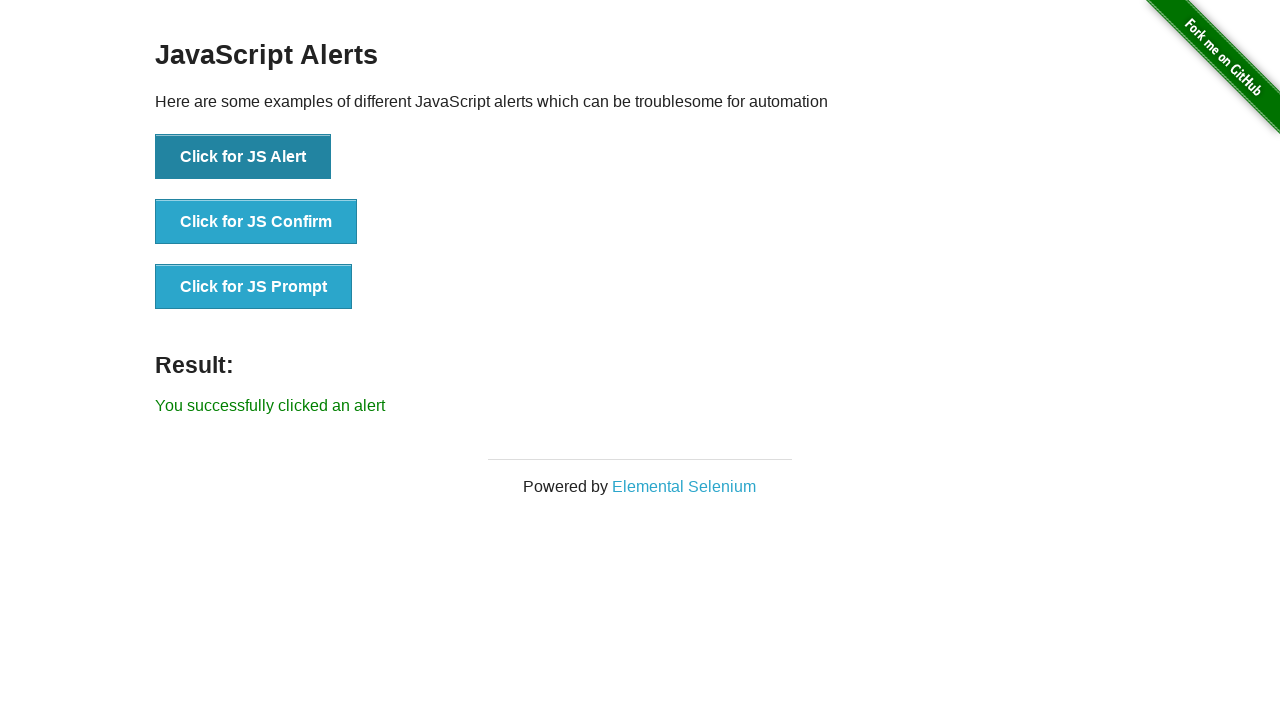

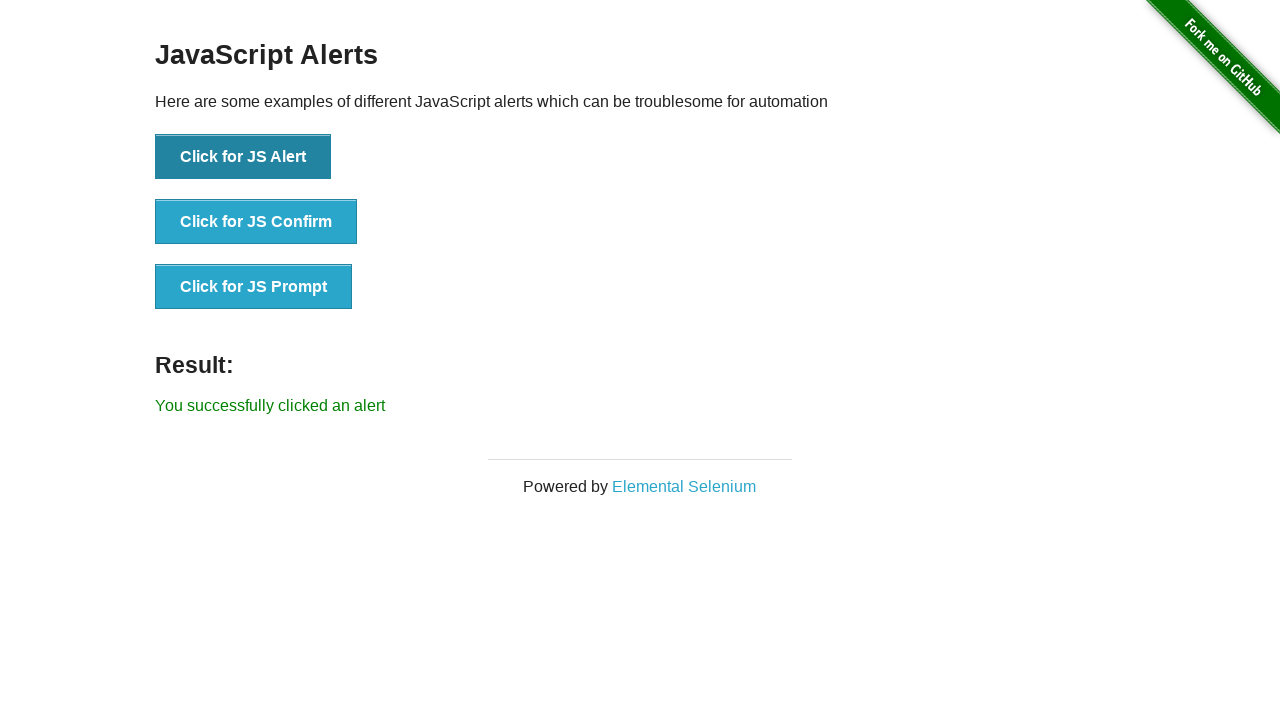